Tests dropdown menu functionality by retrieving all options, verifying specific options exist, and selecting an option by visible text

Starting URL: https://demoqa.com/select-menu

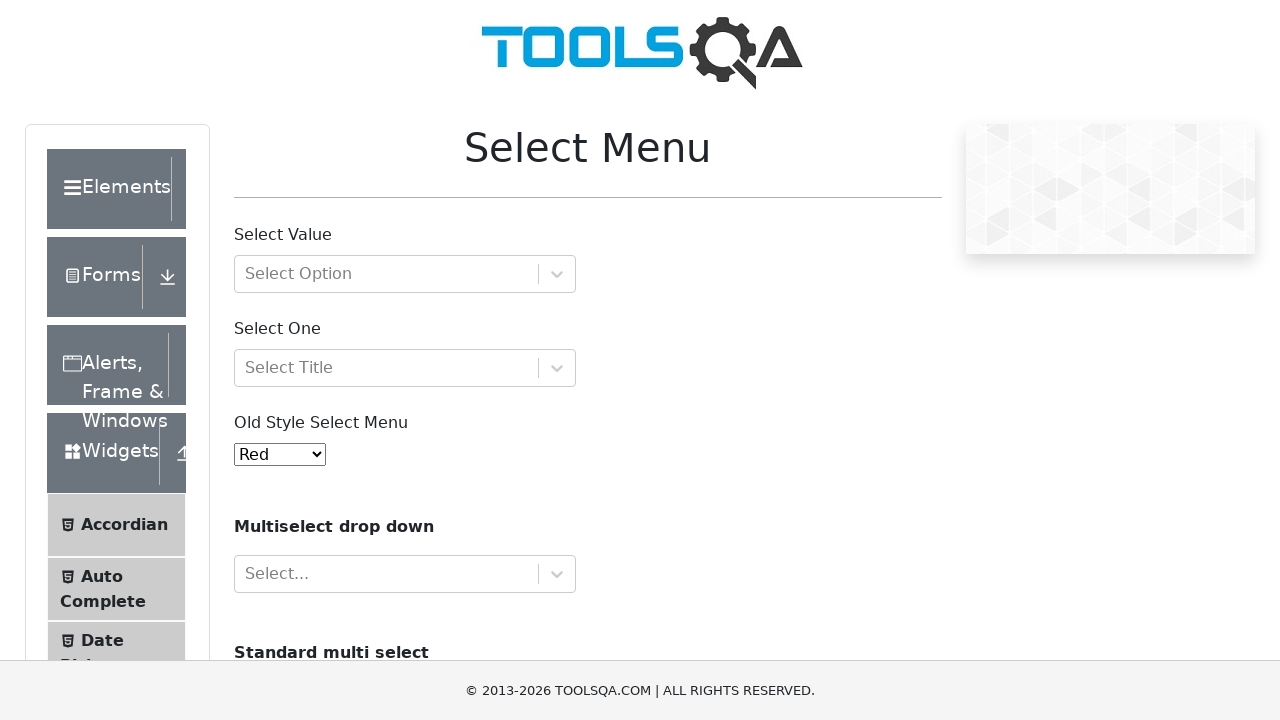

Located the dropdown menu element with id 'oldSelectMenu'
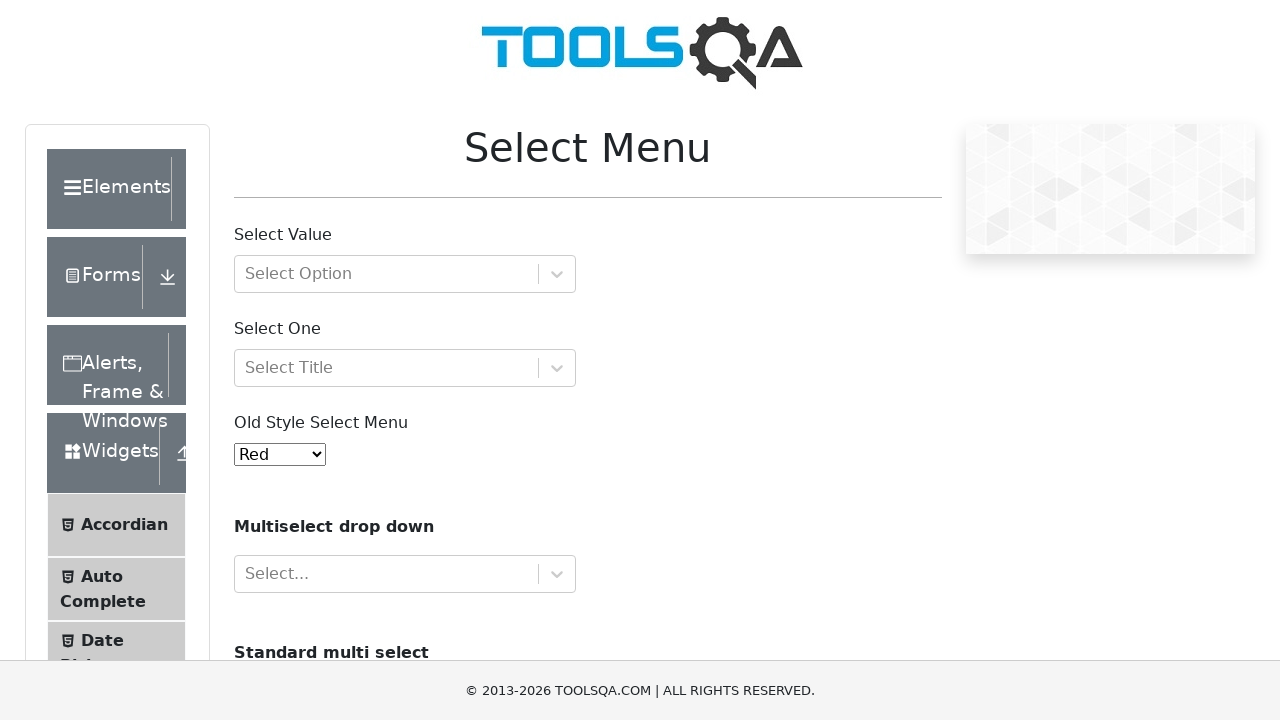

Retrieved all option elements from the dropdown
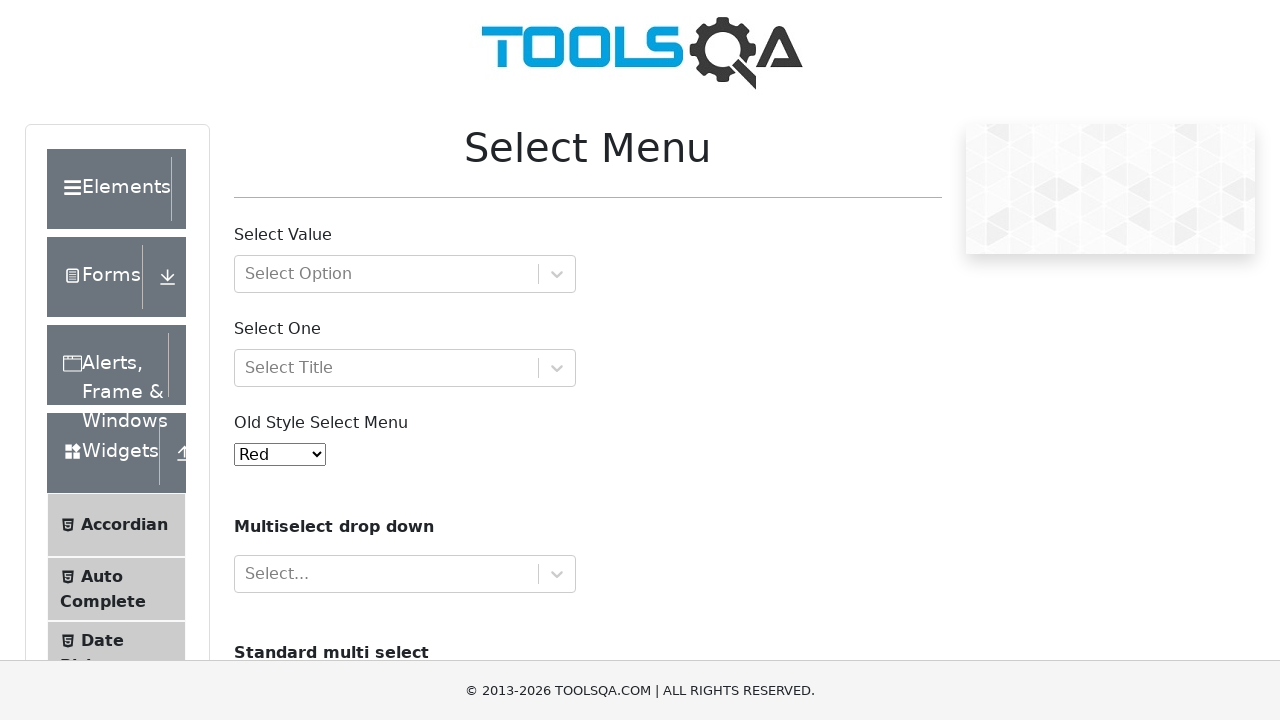

Extracted text from all 11 options
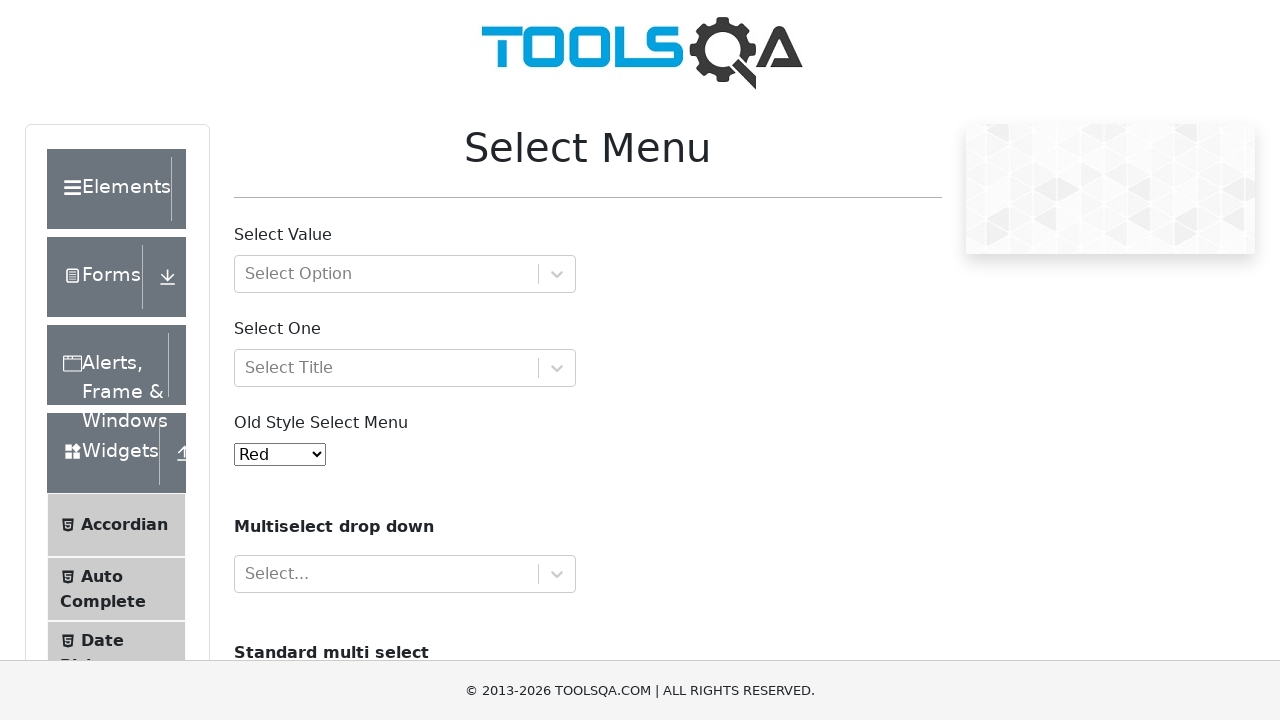

Verified that 'Black' option exists in dropdown menu
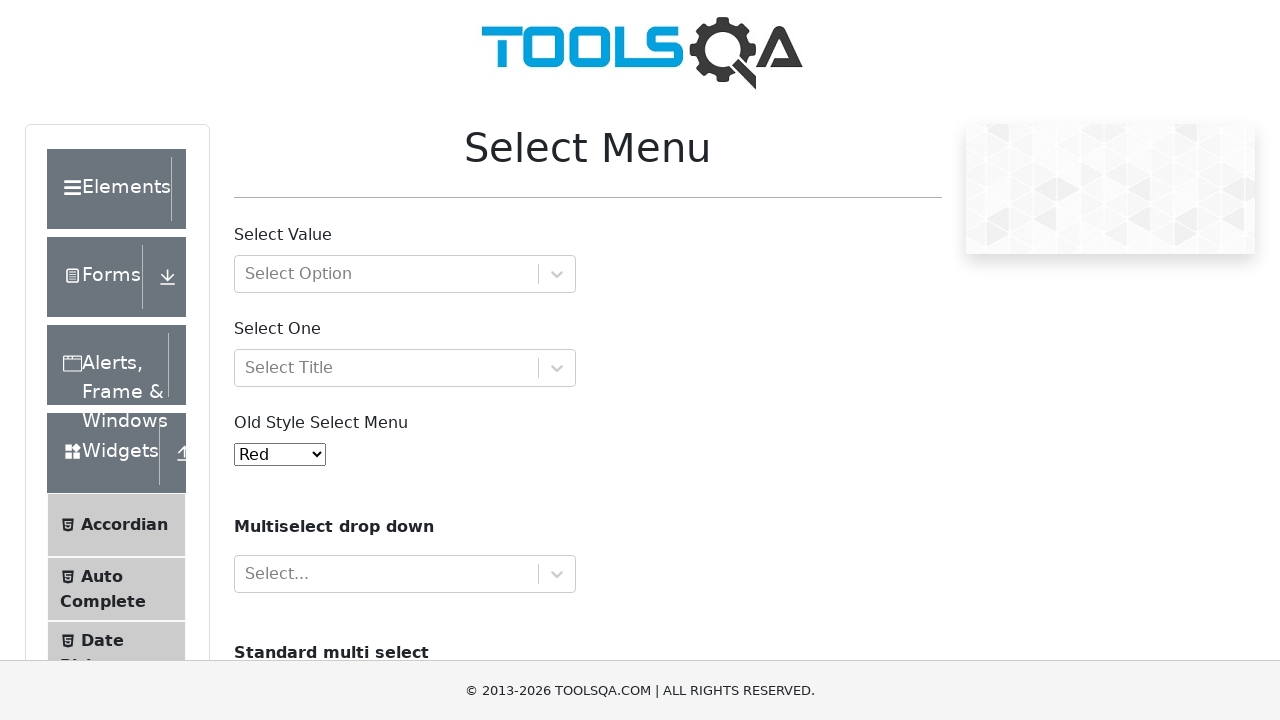

Retrieved currently selected option: 'Red'
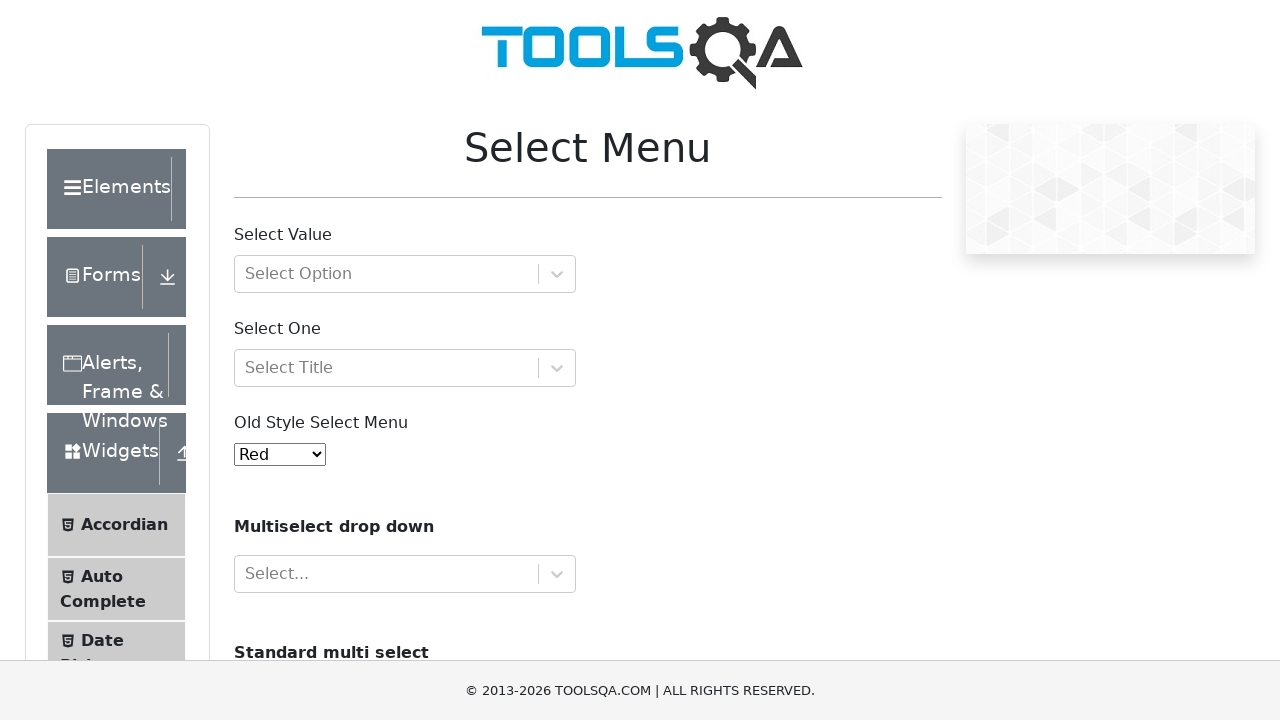

Selected 'Yellow' option from the dropdown menu on #oldSelectMenu
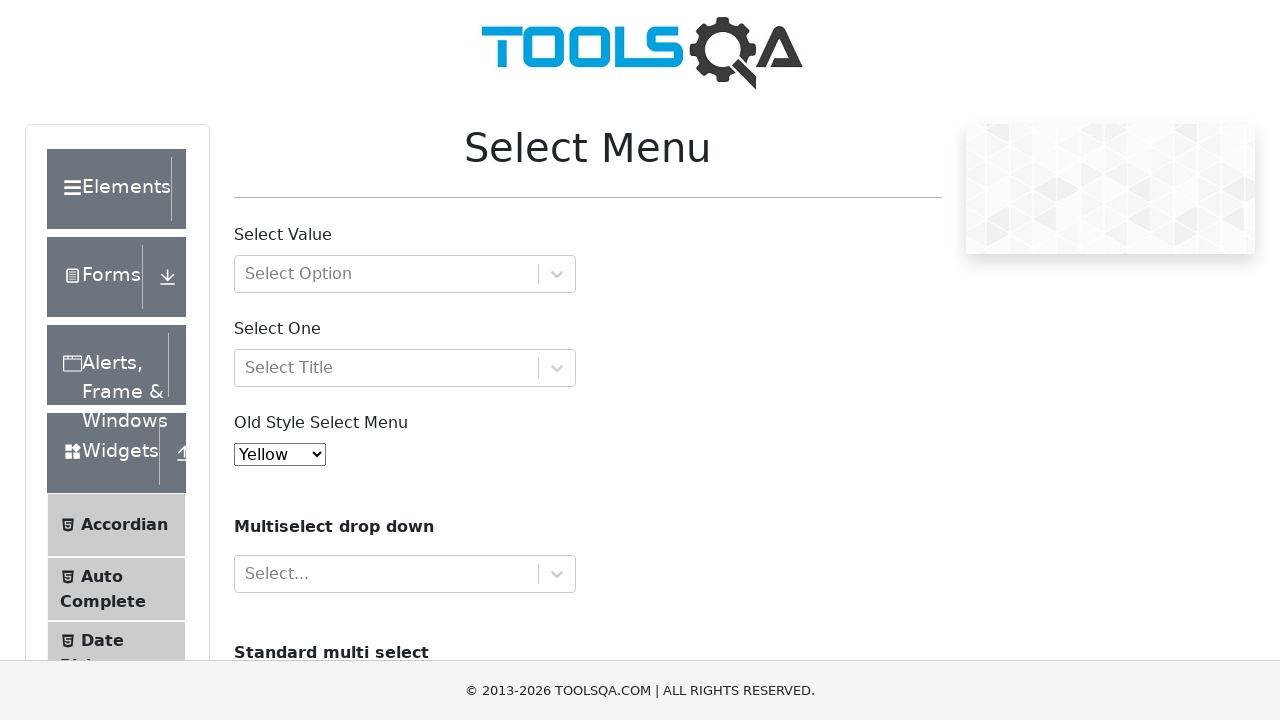

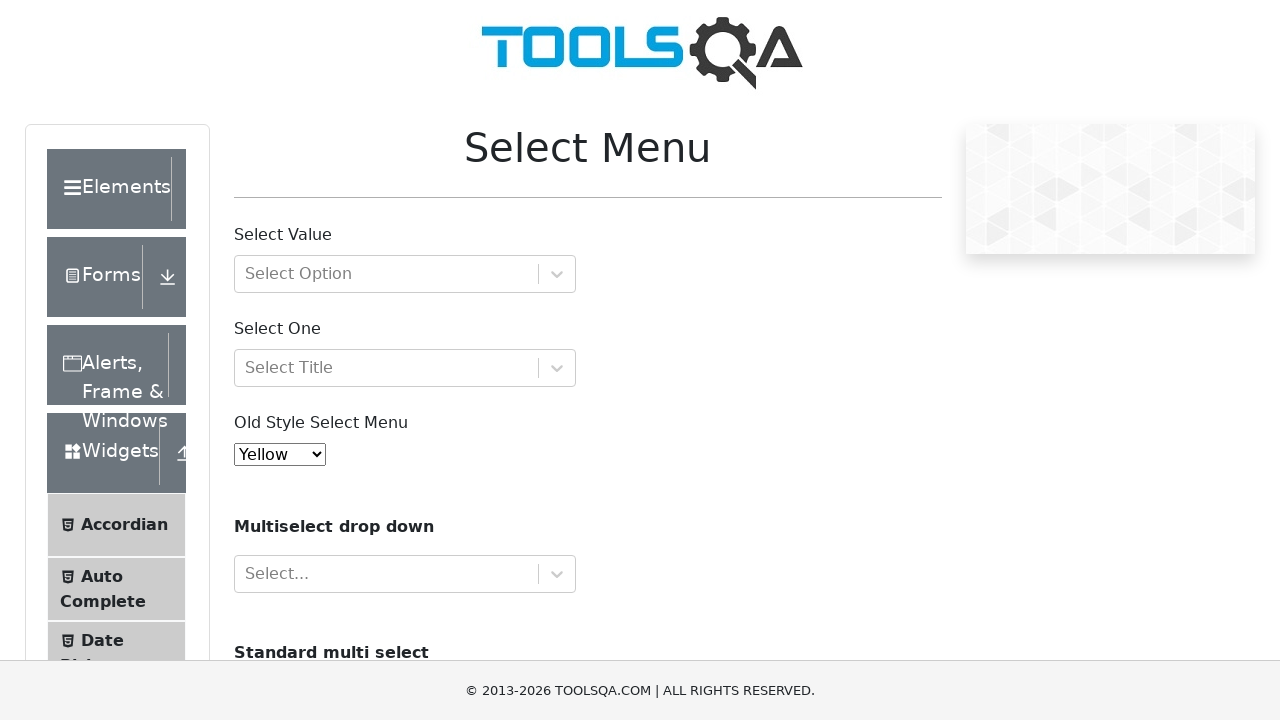